Tests a form submission by extracting a value from an image element's attribute, calculating a result, filling the answer field, selecting checkbox and radio button options, and submitting the form

Starting URL: http://suninjuly.github.io/get_attribute.html

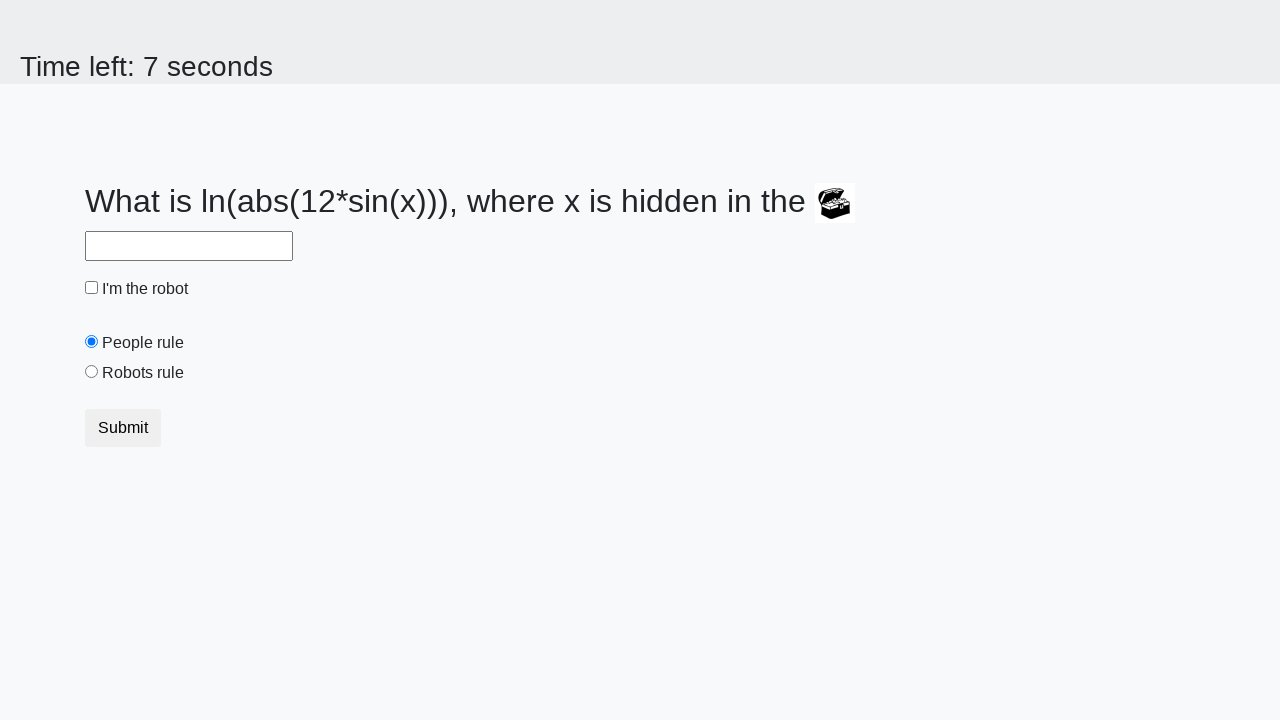

Located treasure element
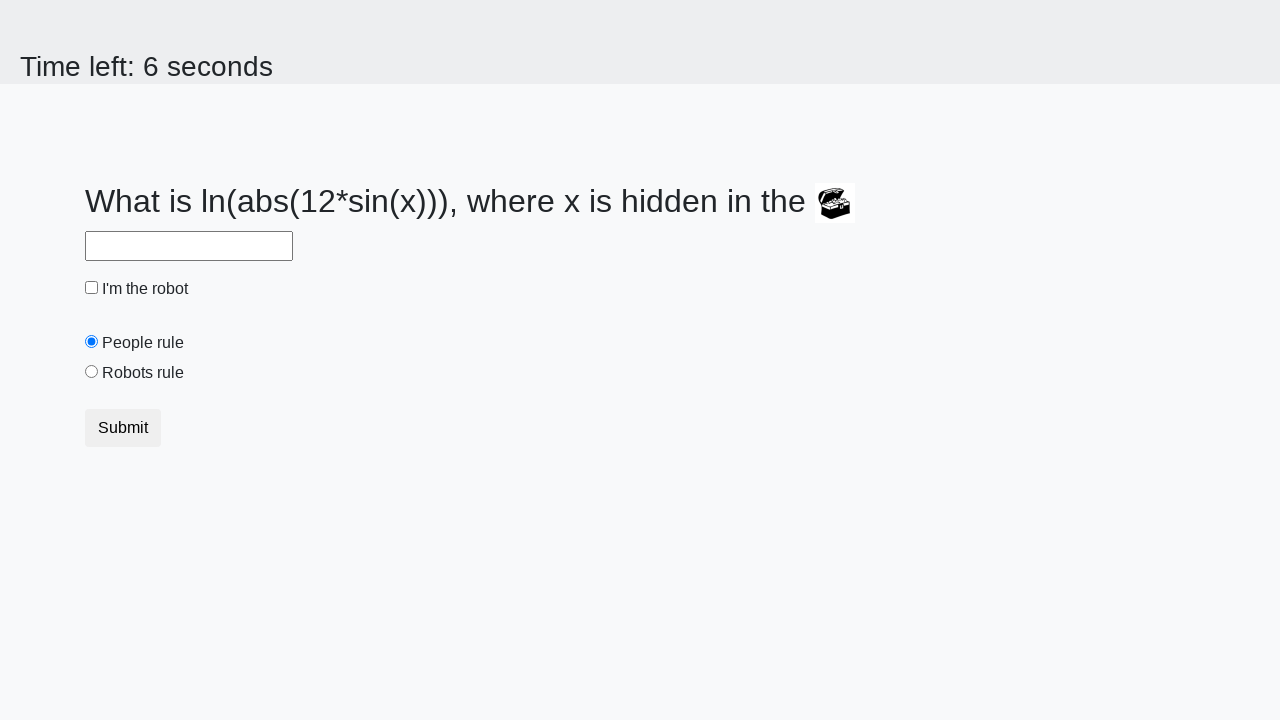

Extracted valuex attribute from treasure element: 6
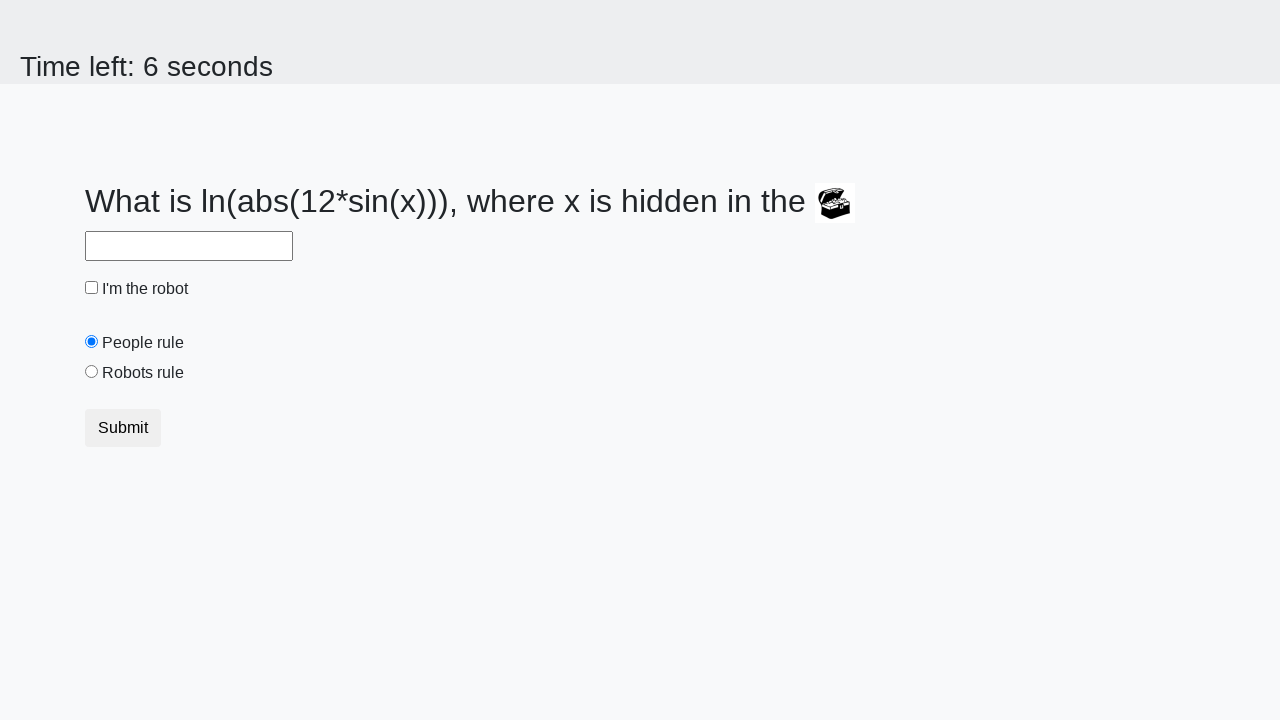

Calculated formula result: 1.2098512856641668
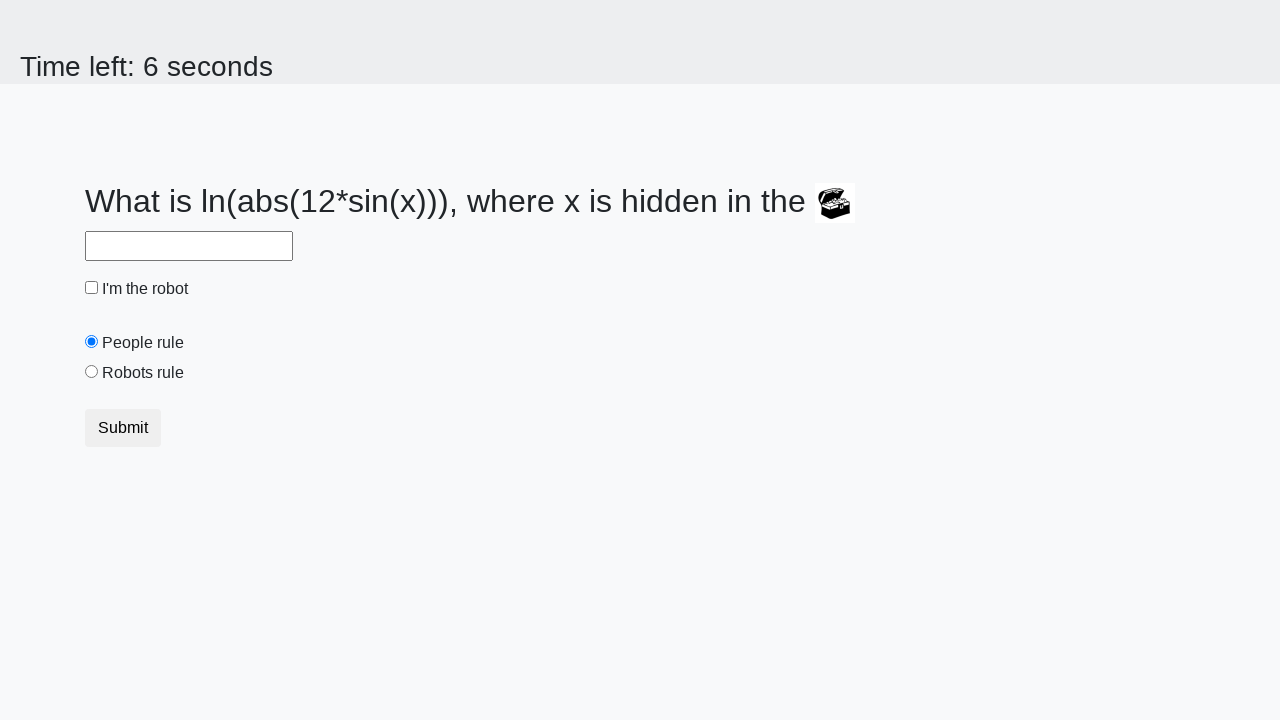

Filled answer field with calculated value: 1.2098512856641668 on #answer
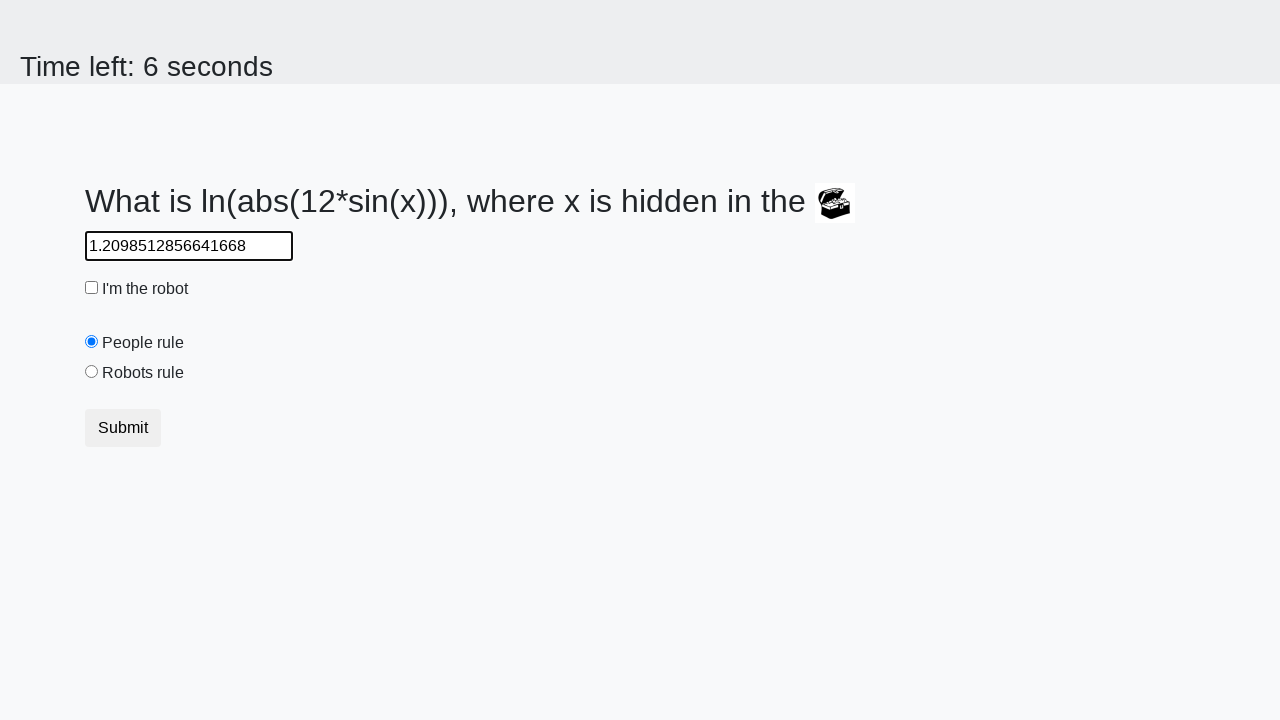

Checked the robot checkbox at (92, 288) on #robotCheckbox
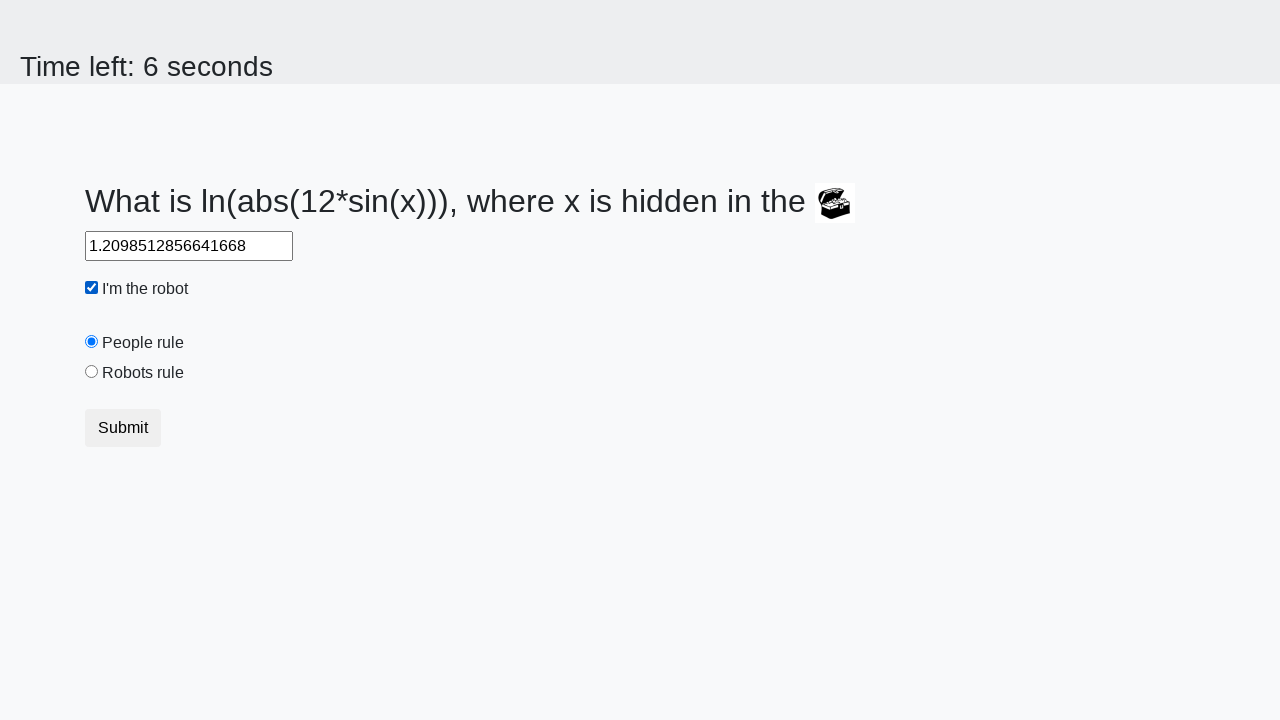

Selected the robots rule radio button at (92, 372) on #robotsRule
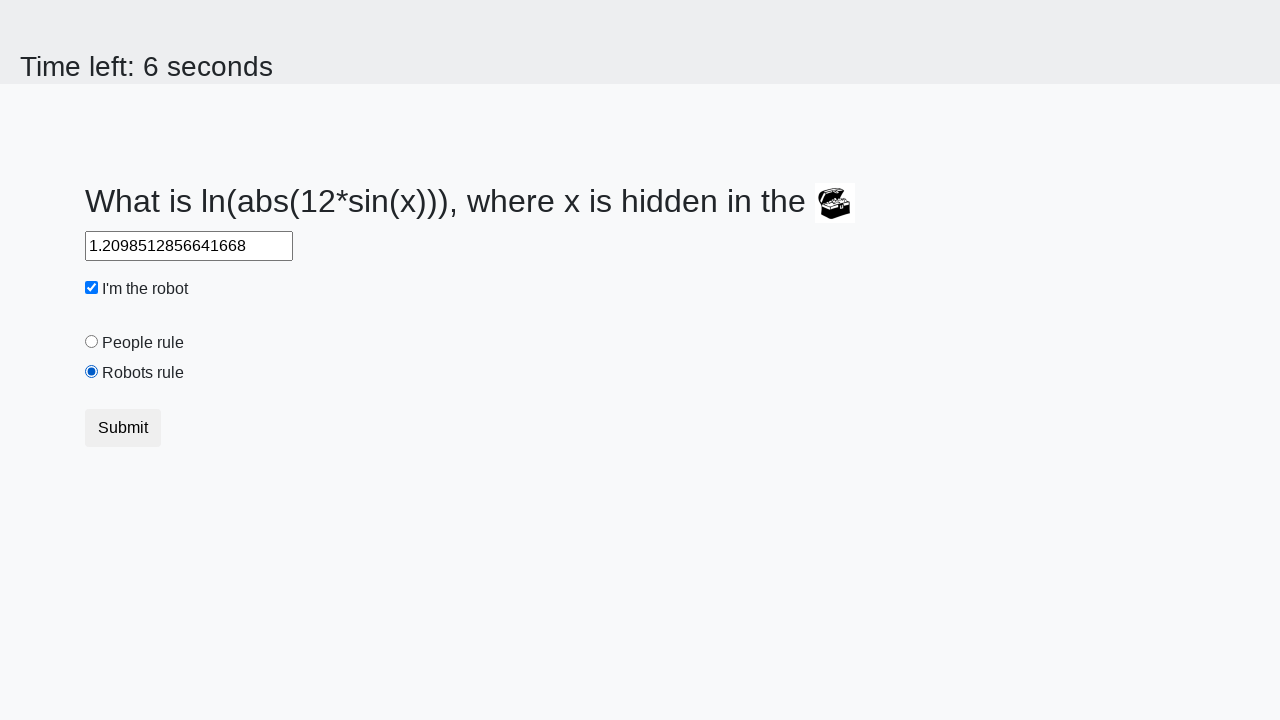

Submitted the form at (123, 428) on button[type='submit']
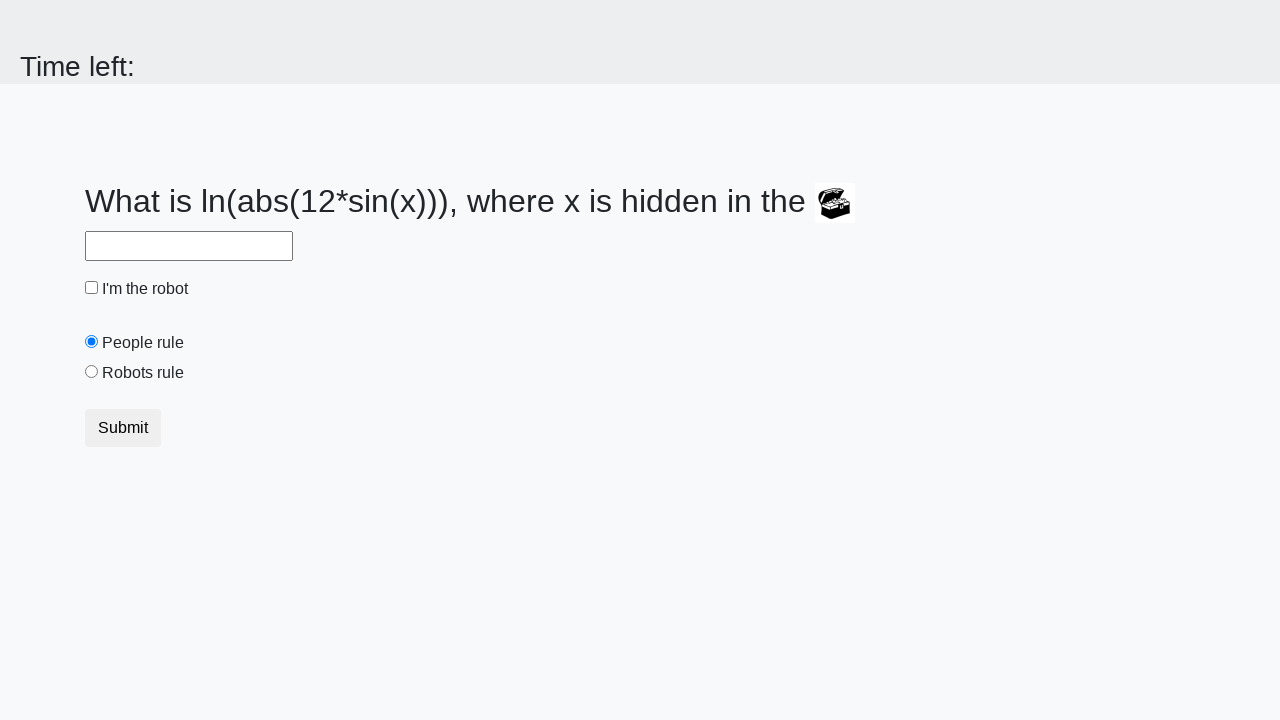

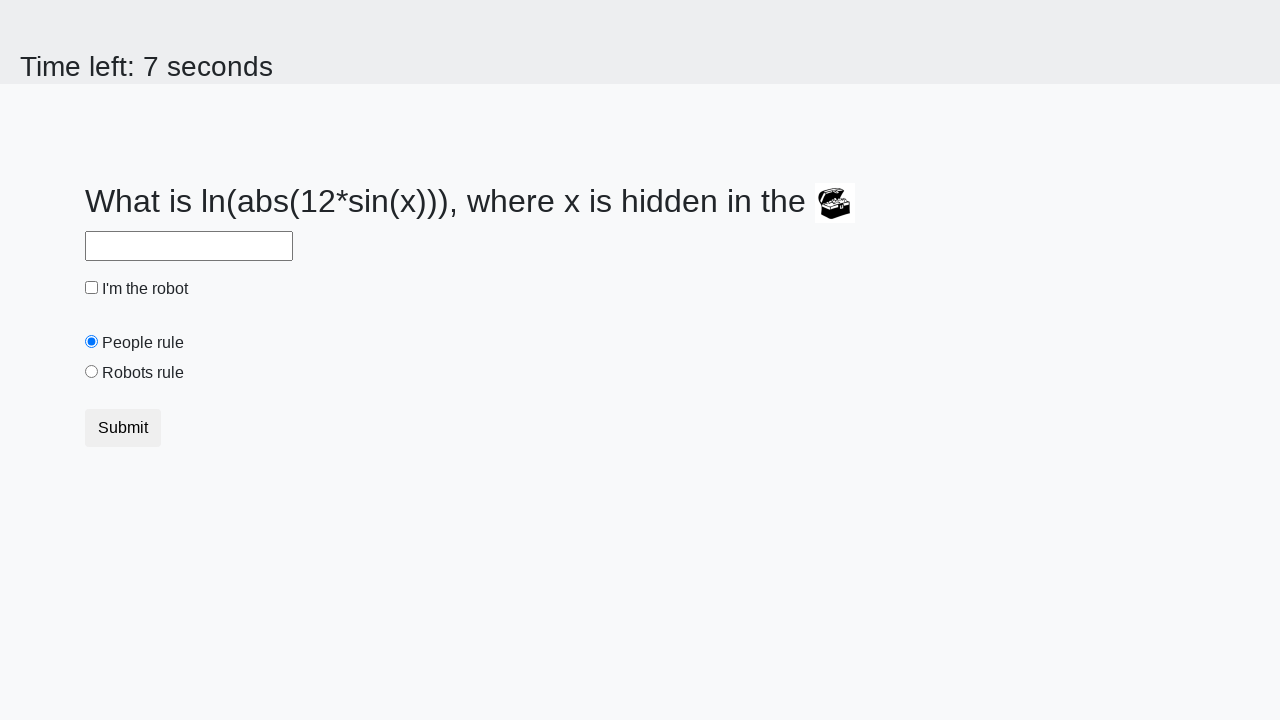